Tests that dark mode toggle changes the theme, persists after page refresh, and can be toggled back to light mode which also persists after refresh.

Starting URL: https://react.dev

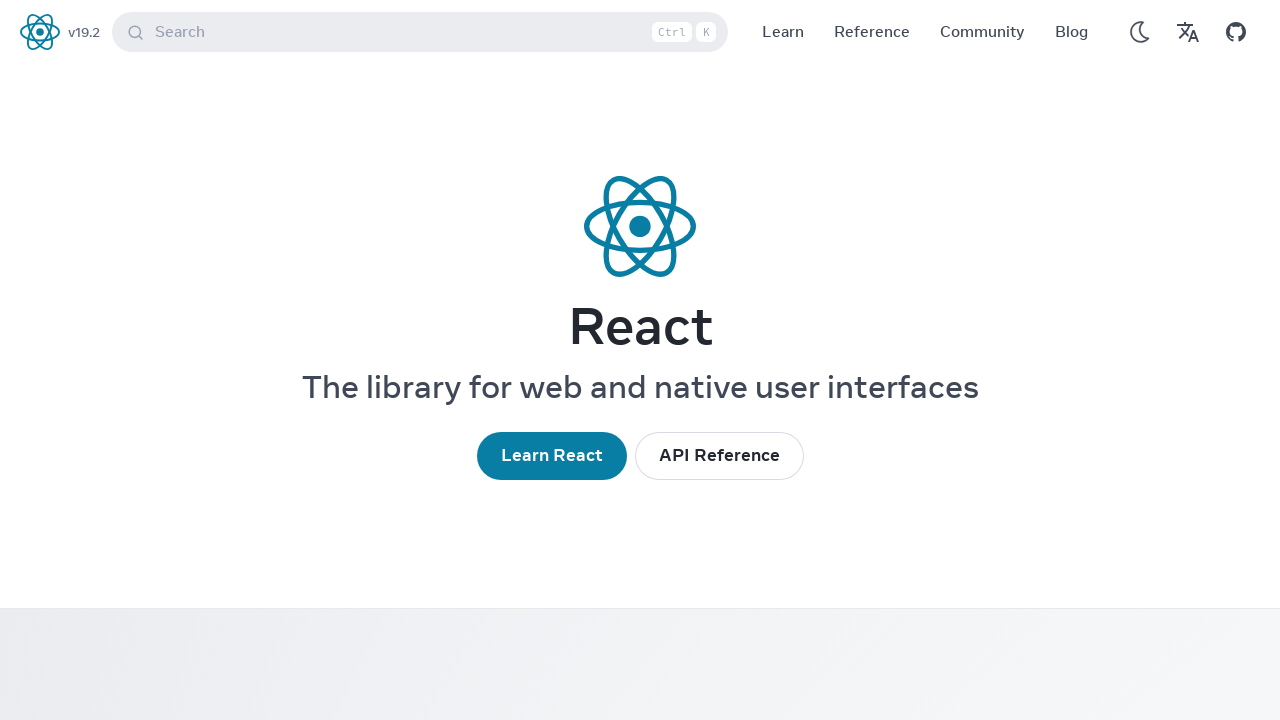

Waited for dark mode button to appear and located it
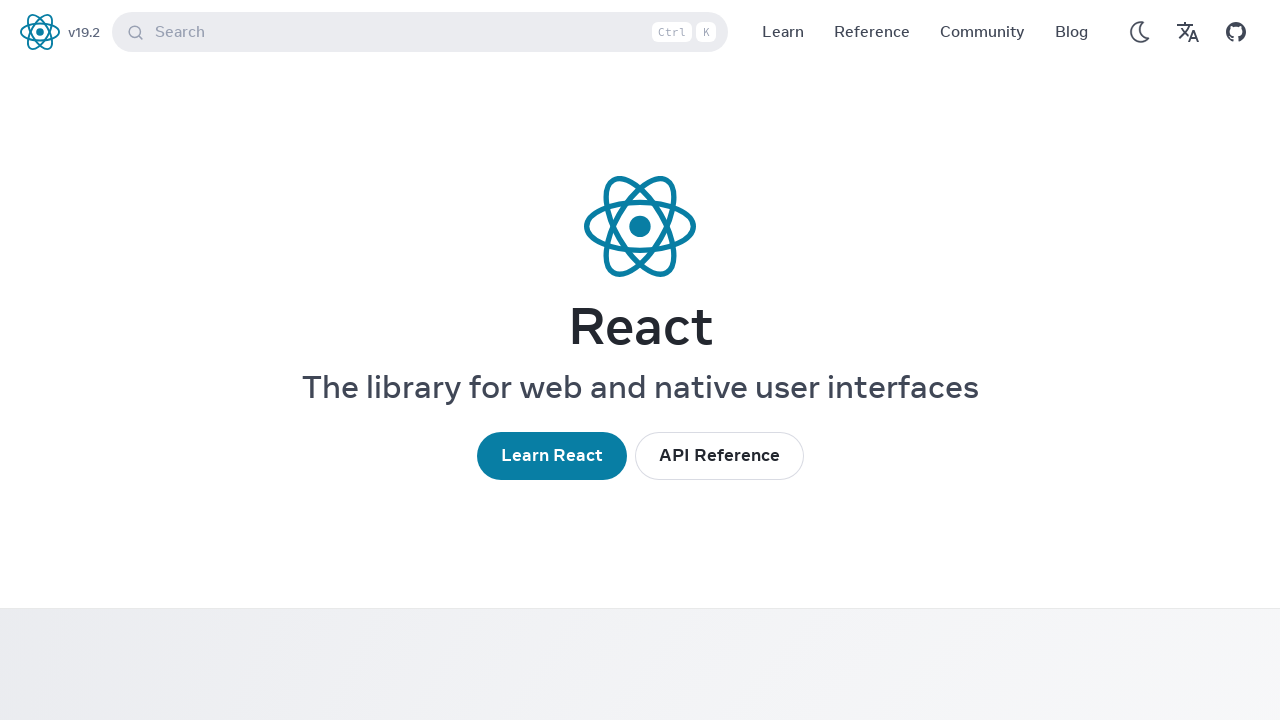

Captured initial background color in light mode
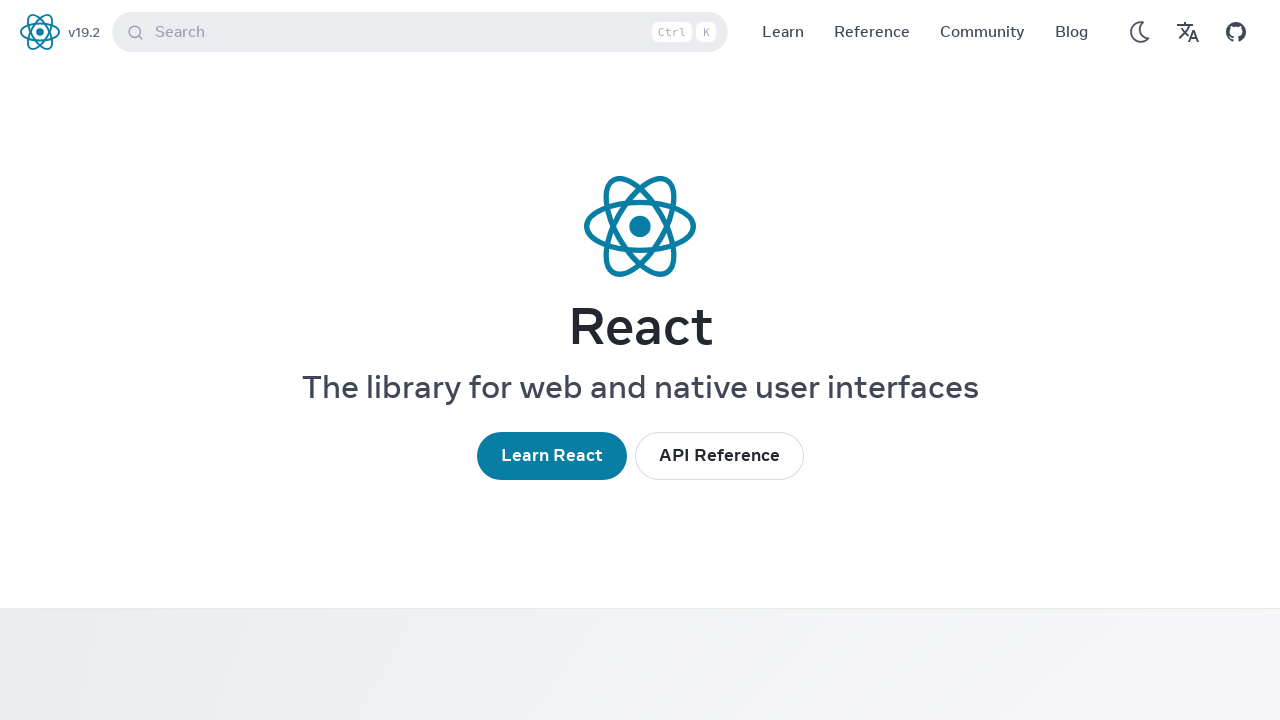

Clicked dark mode button to toggle theme
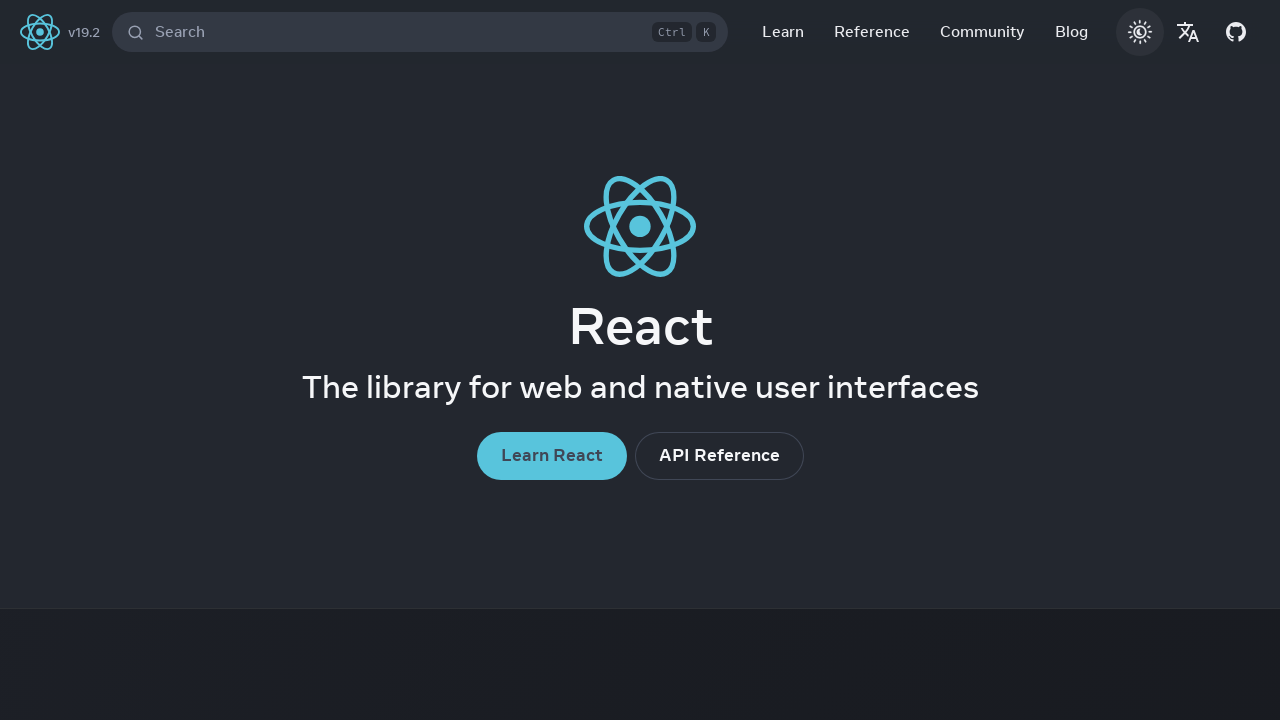

Verified background color changed to dark mode
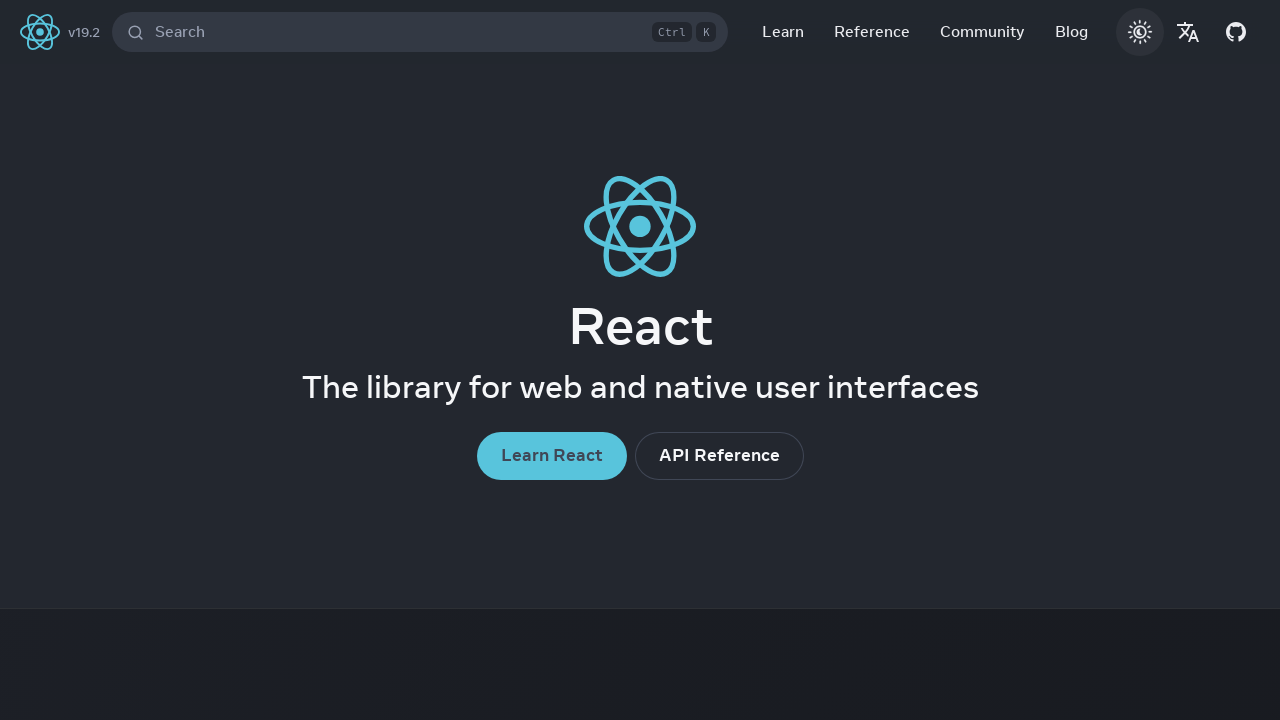

Reloaded page to test dark mode persistence
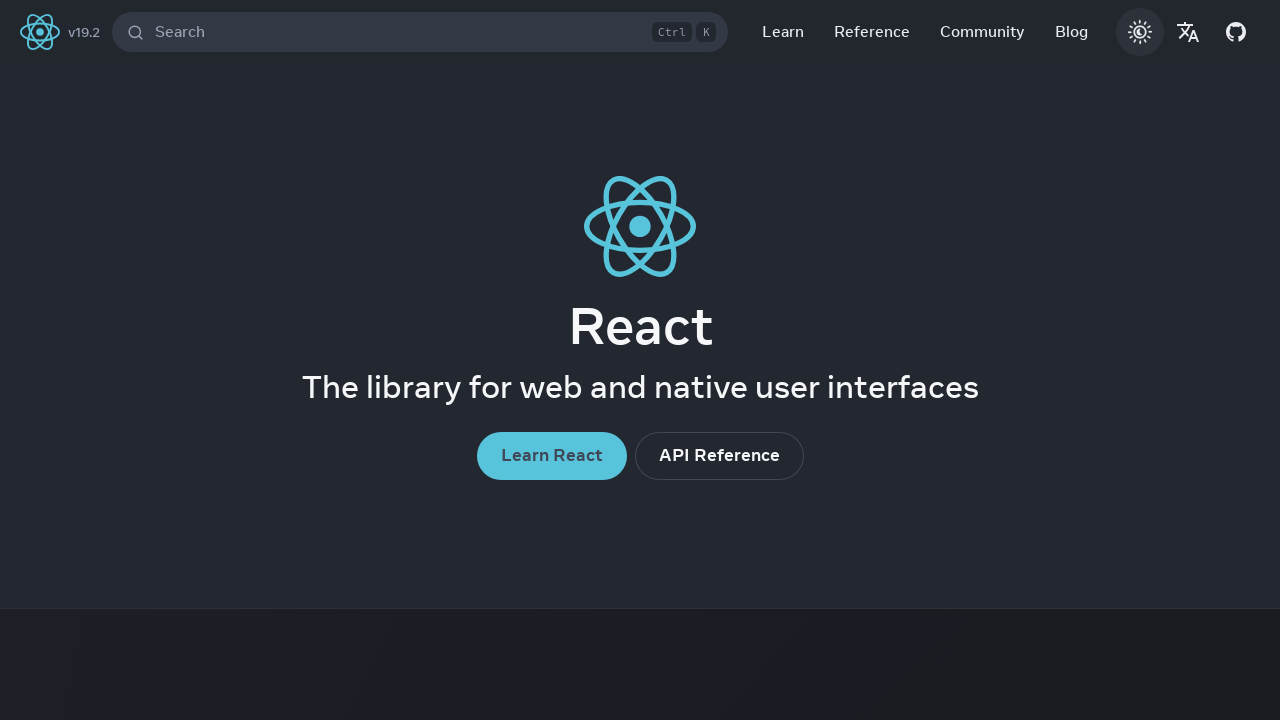

Waited for body element after page reload
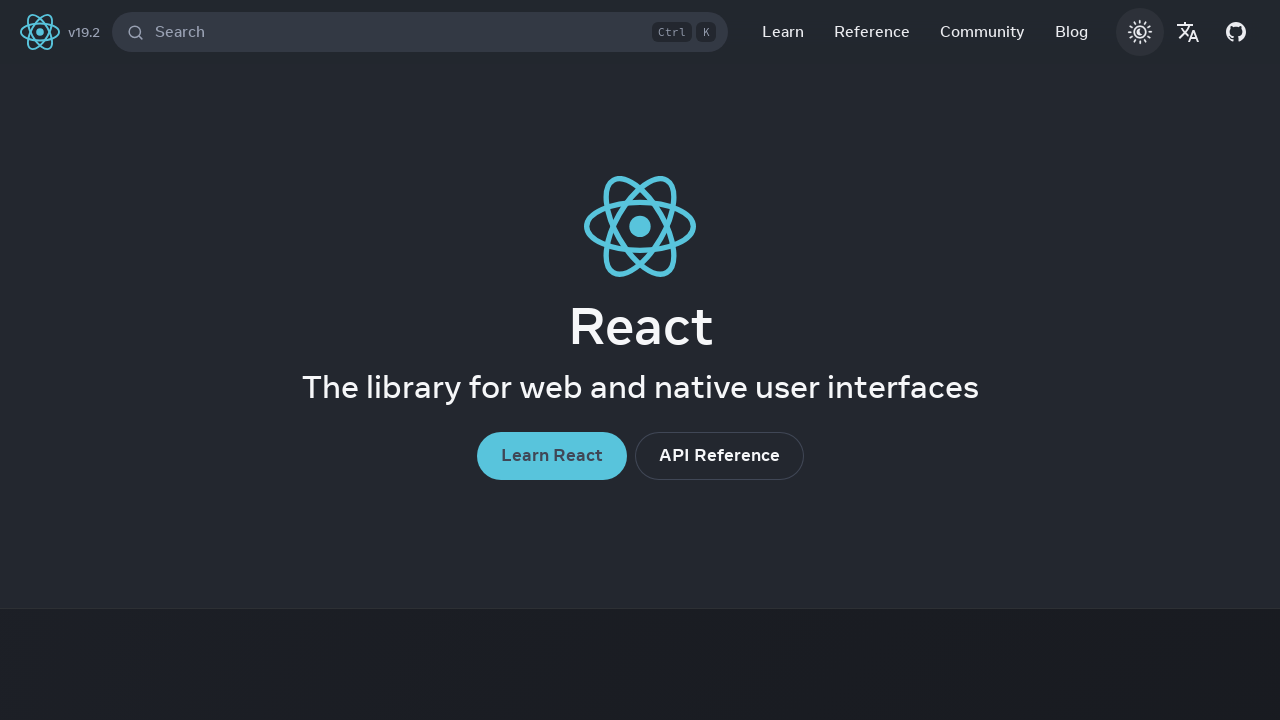

Located light mode button
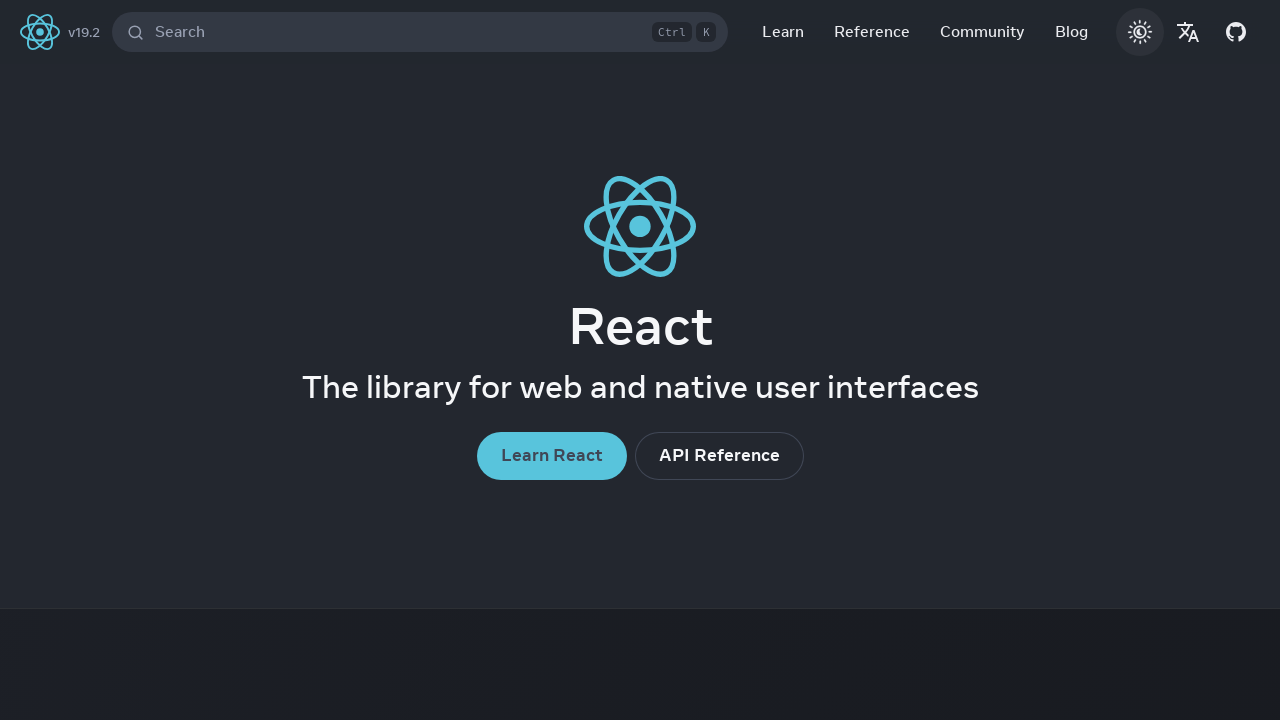

Clicked light mode button to toggle back to light theme
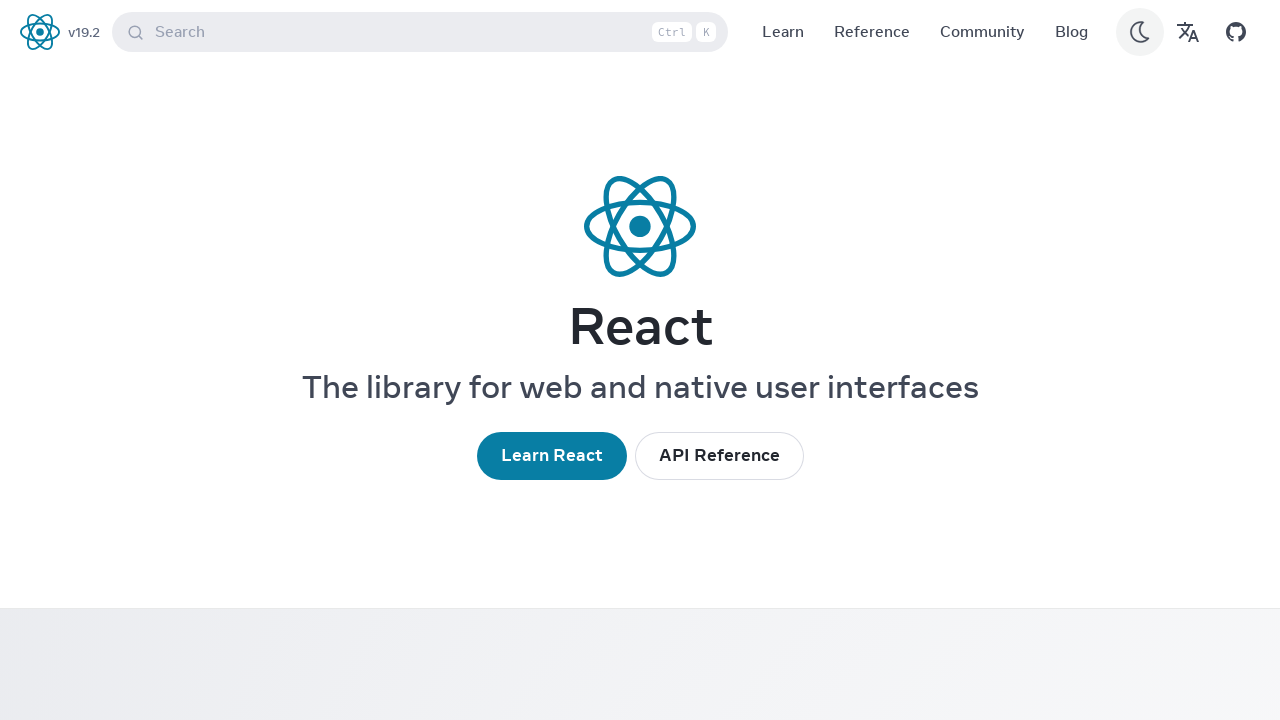

Waited for theme transition to complete
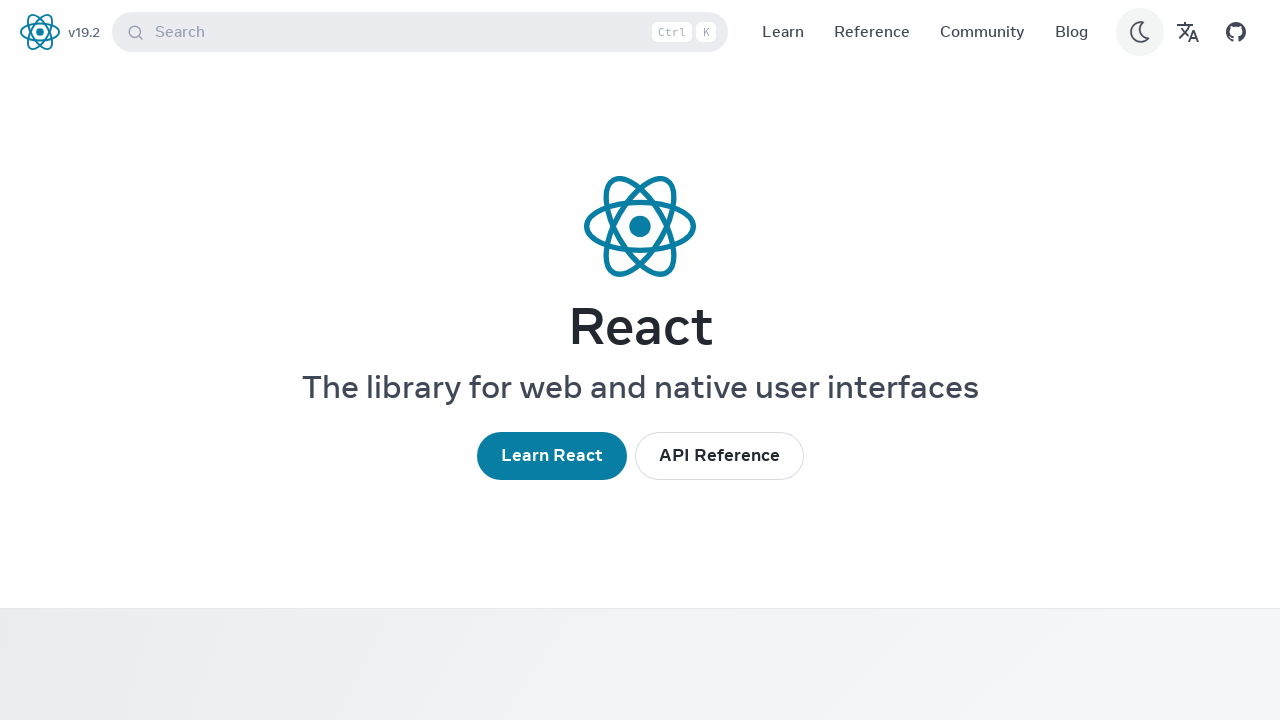

Reloaded page to test light mode persistence
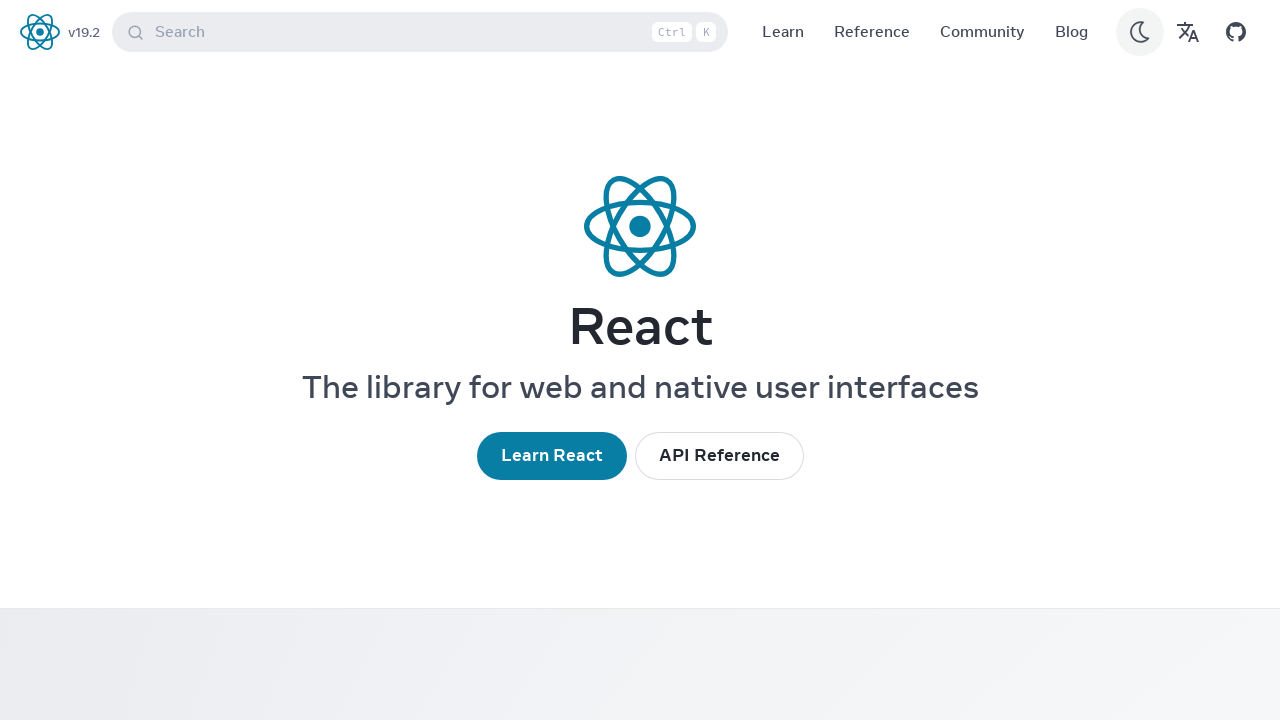

Waited for body element after final page reload
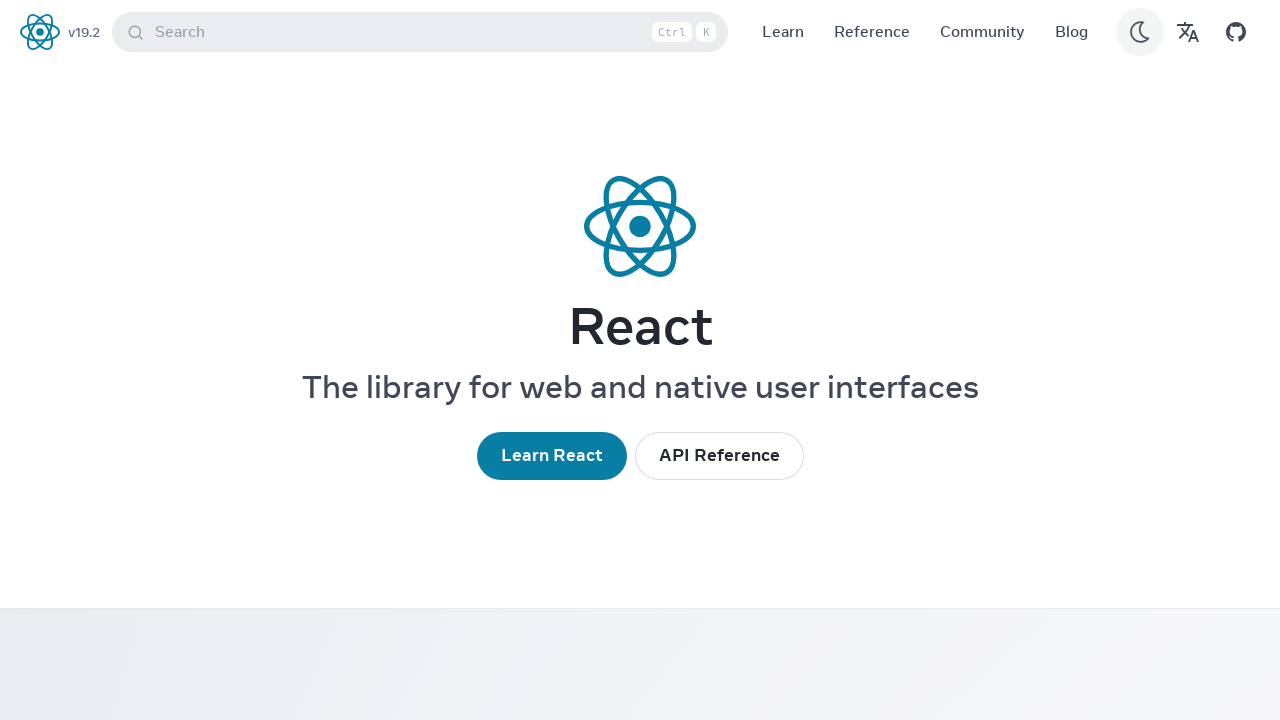

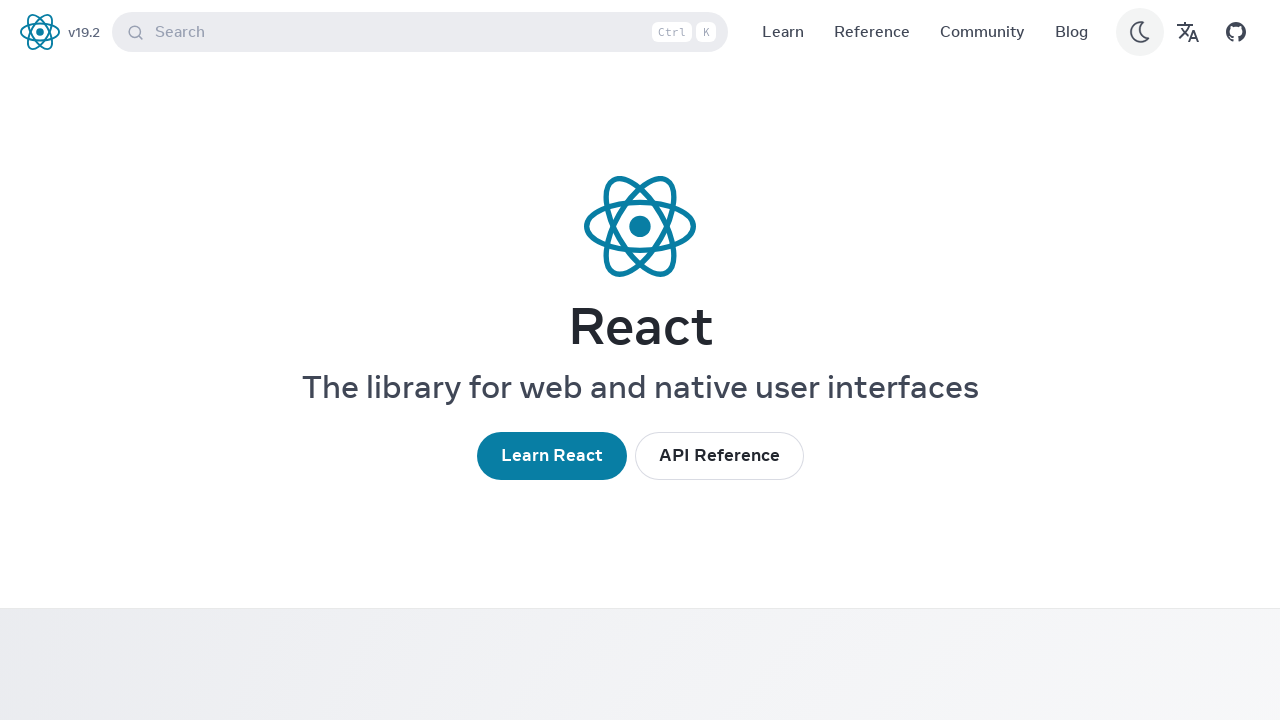